Tests clicking a simple JavaScript alert and accepting it, then verifying the result message

Starting URL: https://the-internet.herokuapp.com/javascript_alerts

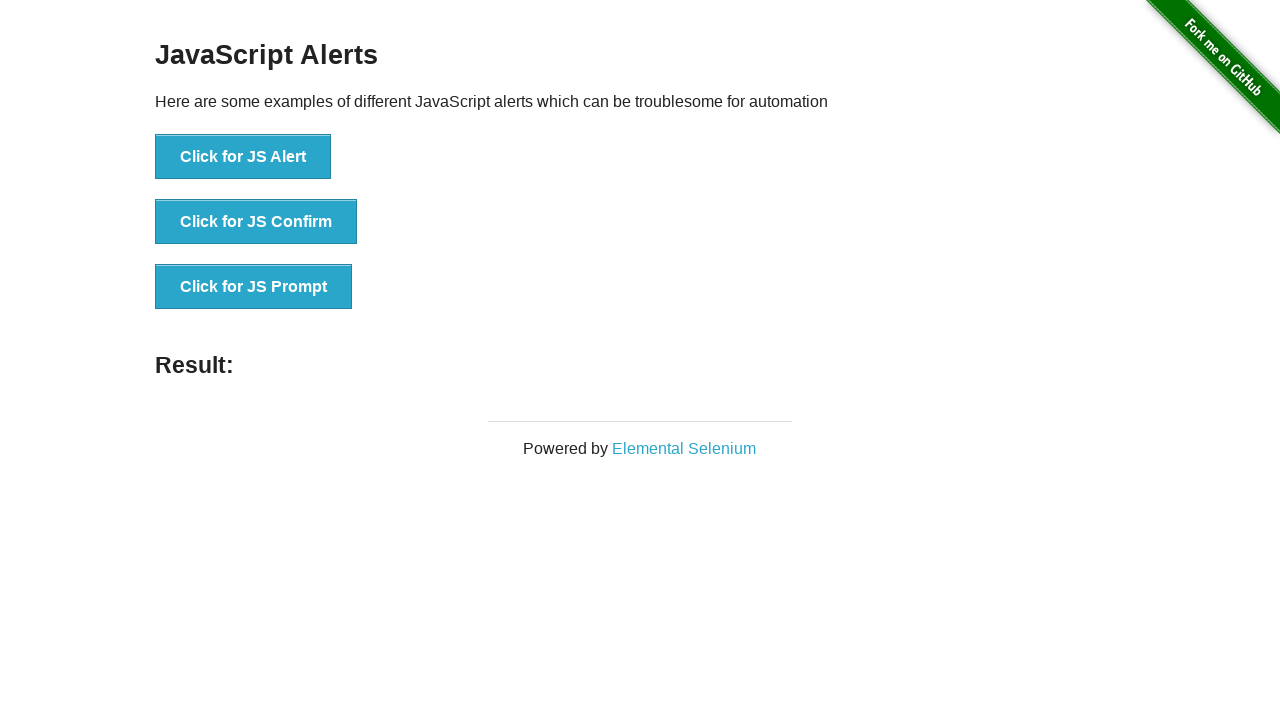

Clicked the first button to trigger a simple JavaScript alert at (243, 157) on #content > div > ul > li:nth-child(1) > button
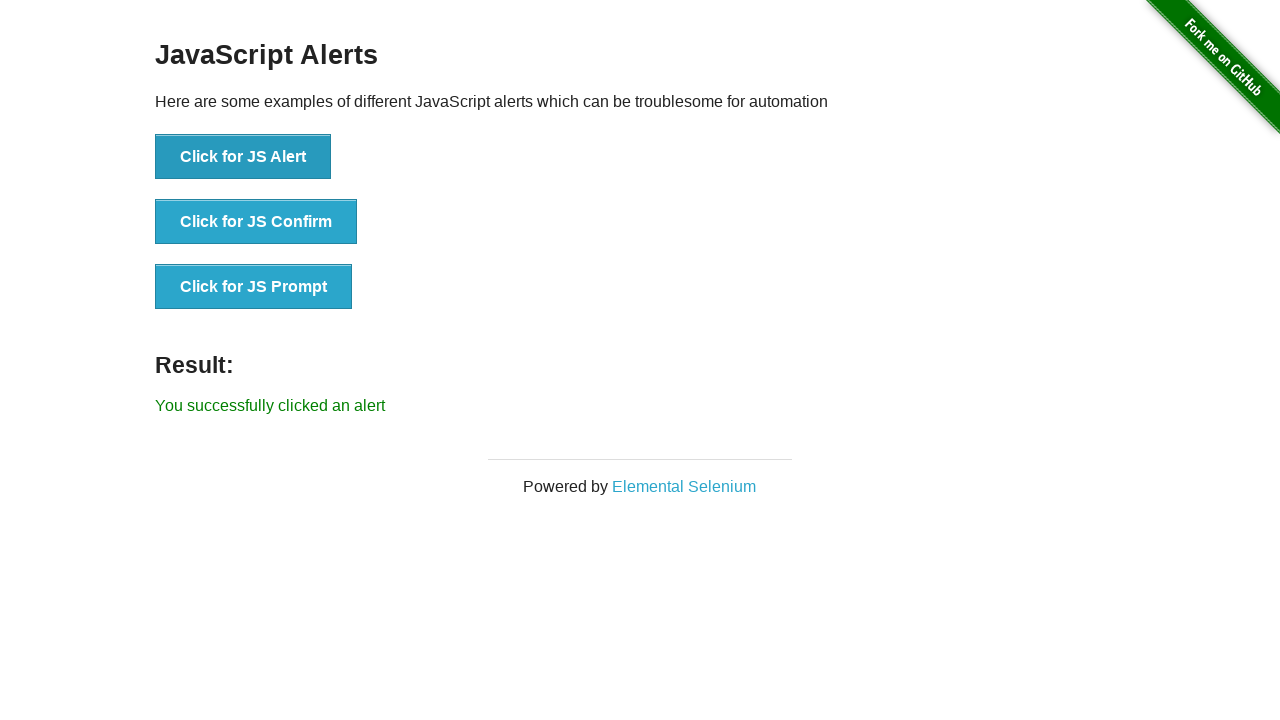

Set up dialog handler to accept alerts
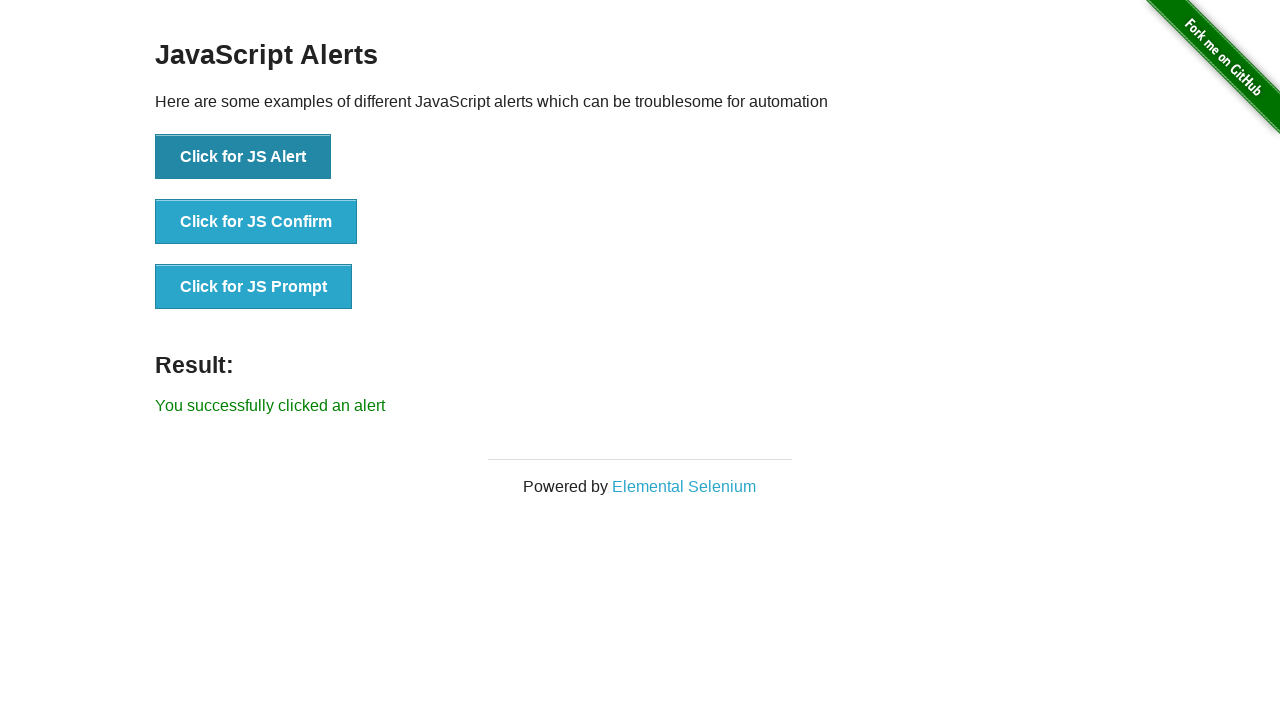

Clicked the first button again to trigger the alert and accept it at (243, 157) on #content > div > ul > li:nth-child(1) > button
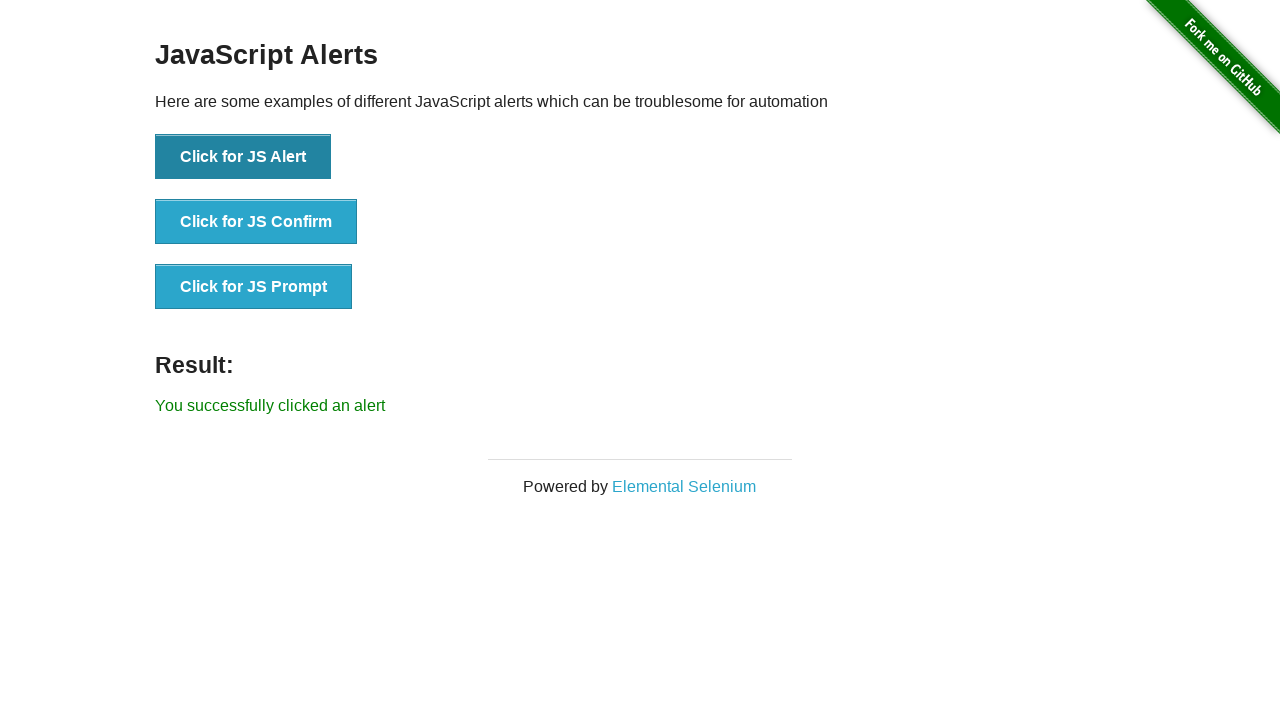

Result message appeared after accepting the alert
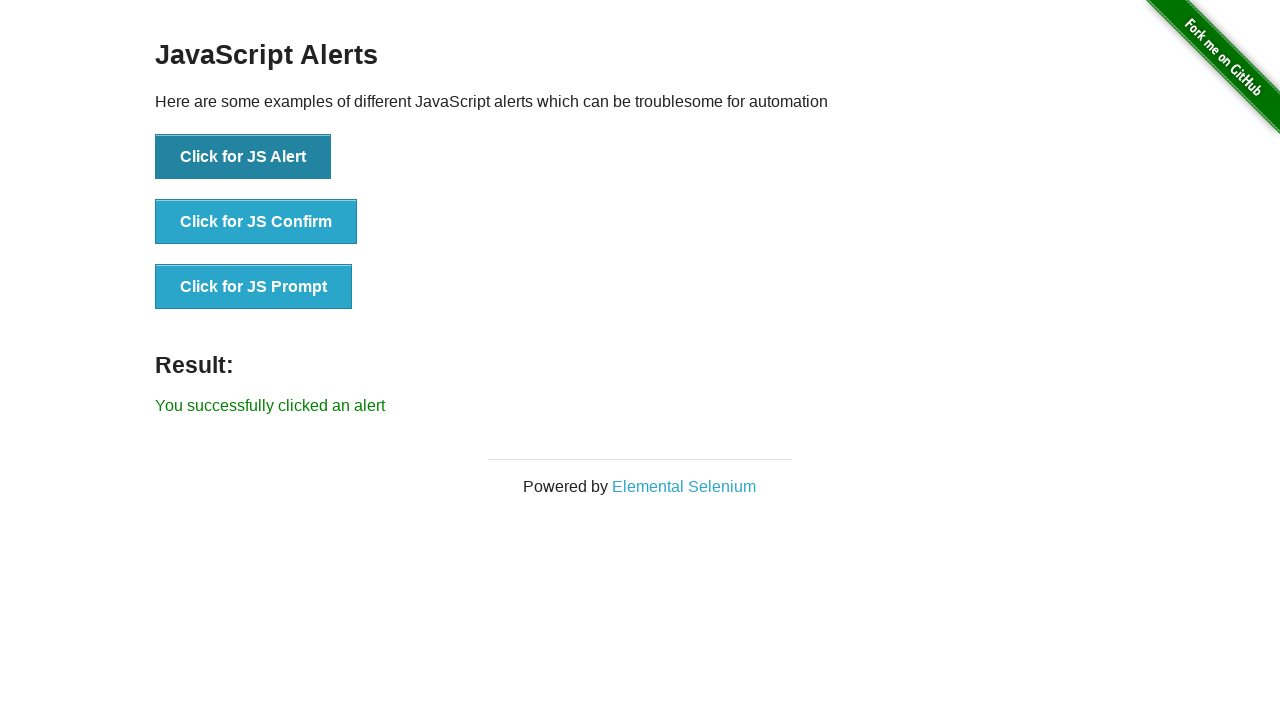

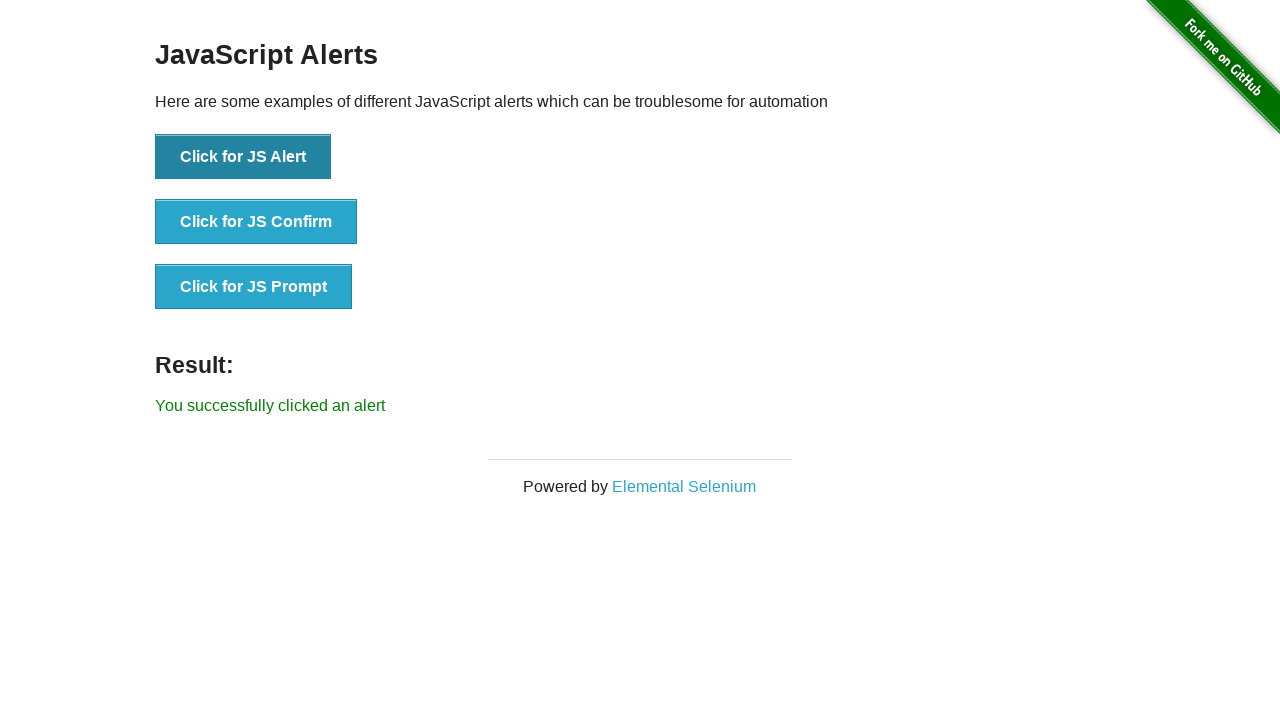